Tests the Greet-A-Cat page to verify the greeting message "Meow!Meow!Meow!" is displayed

Starting URL: https://cs1632.appspot.com/

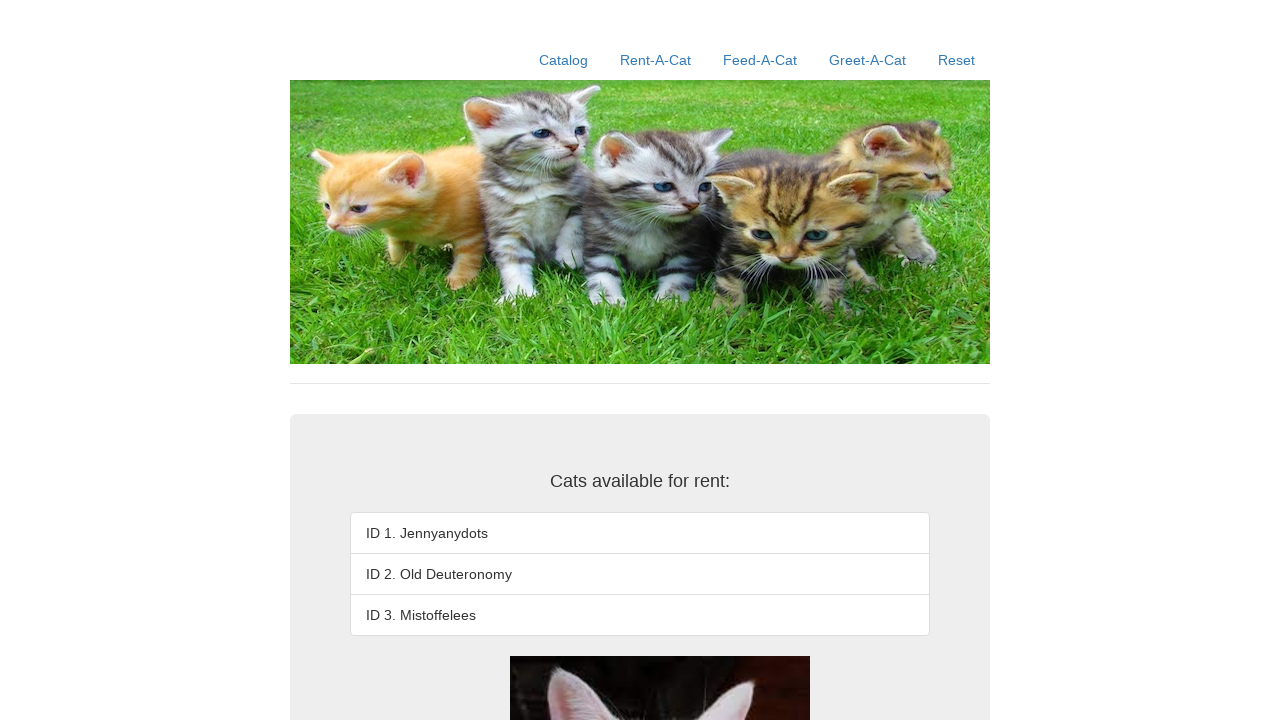

Clicked the Greet-A-Cat link at (868, 60) on text=Greet-A-Cat
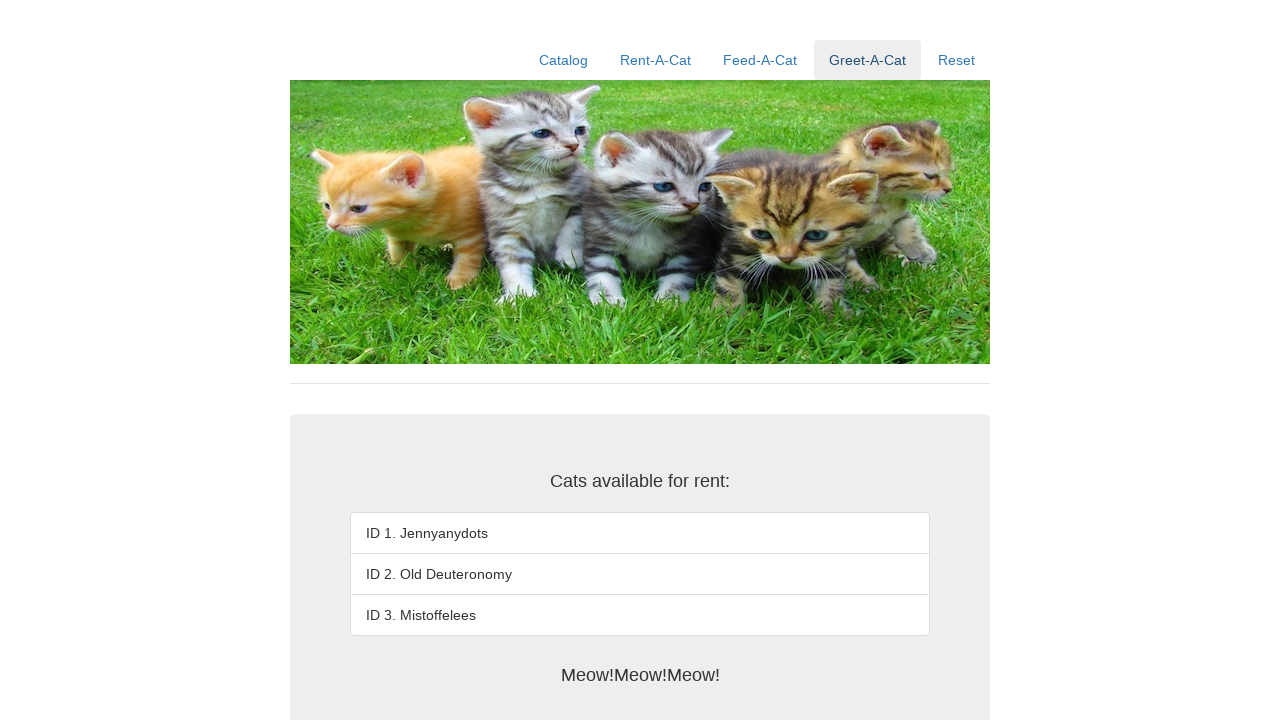

Verified the greeting message 'Meow!Meow!Meow!' is displayed
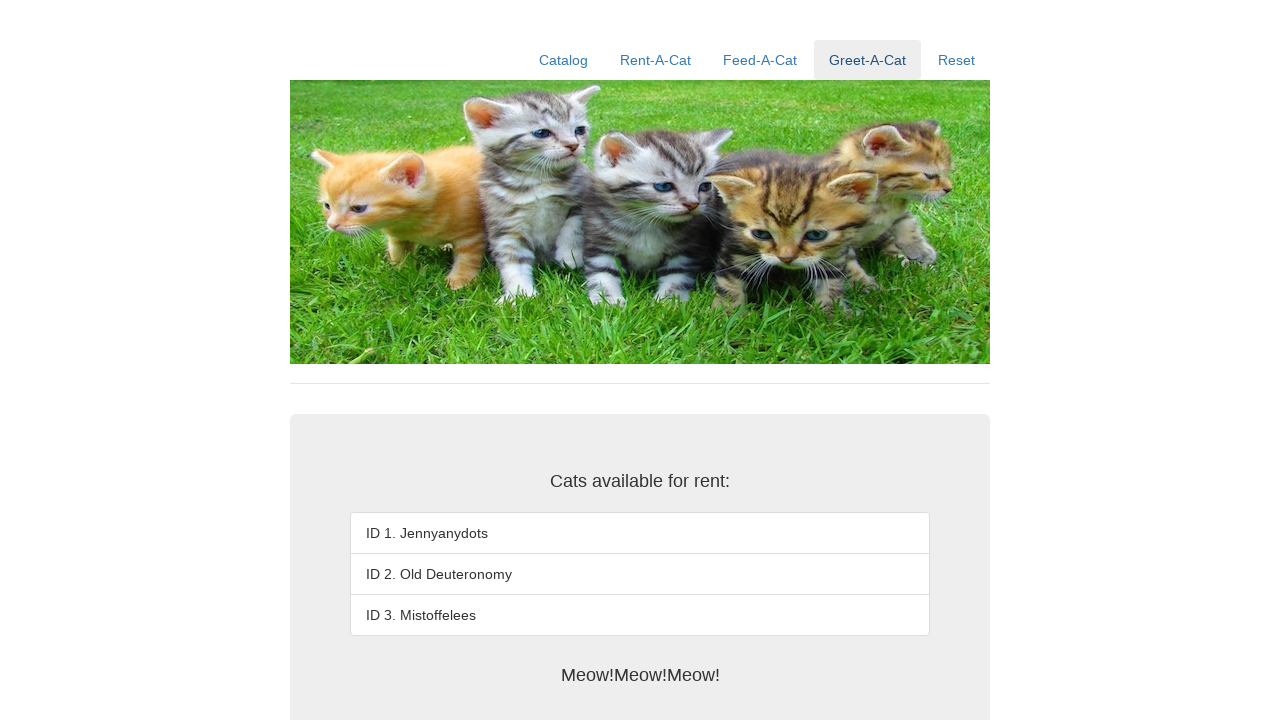

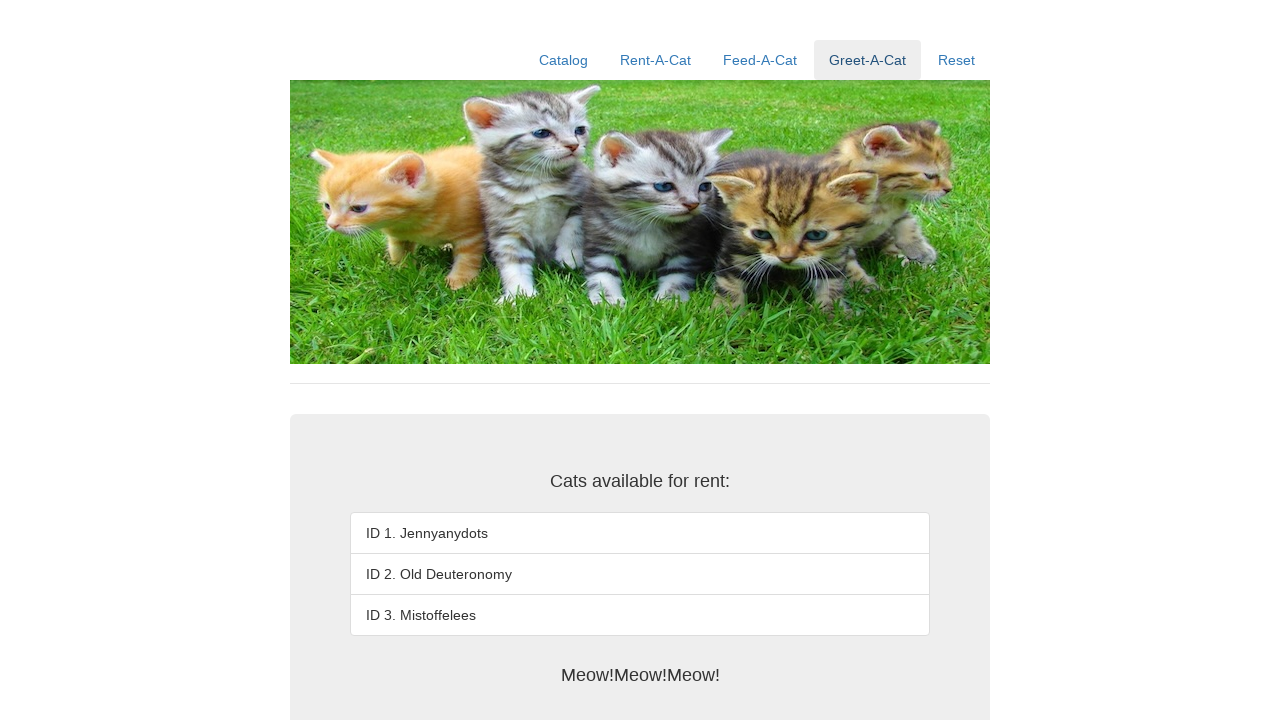